Tests breadcrumb navigation on the Park Operating Dates page by clicking various breadcrumb links and verifying navigation

Starting URL: https://bcparks.ca/

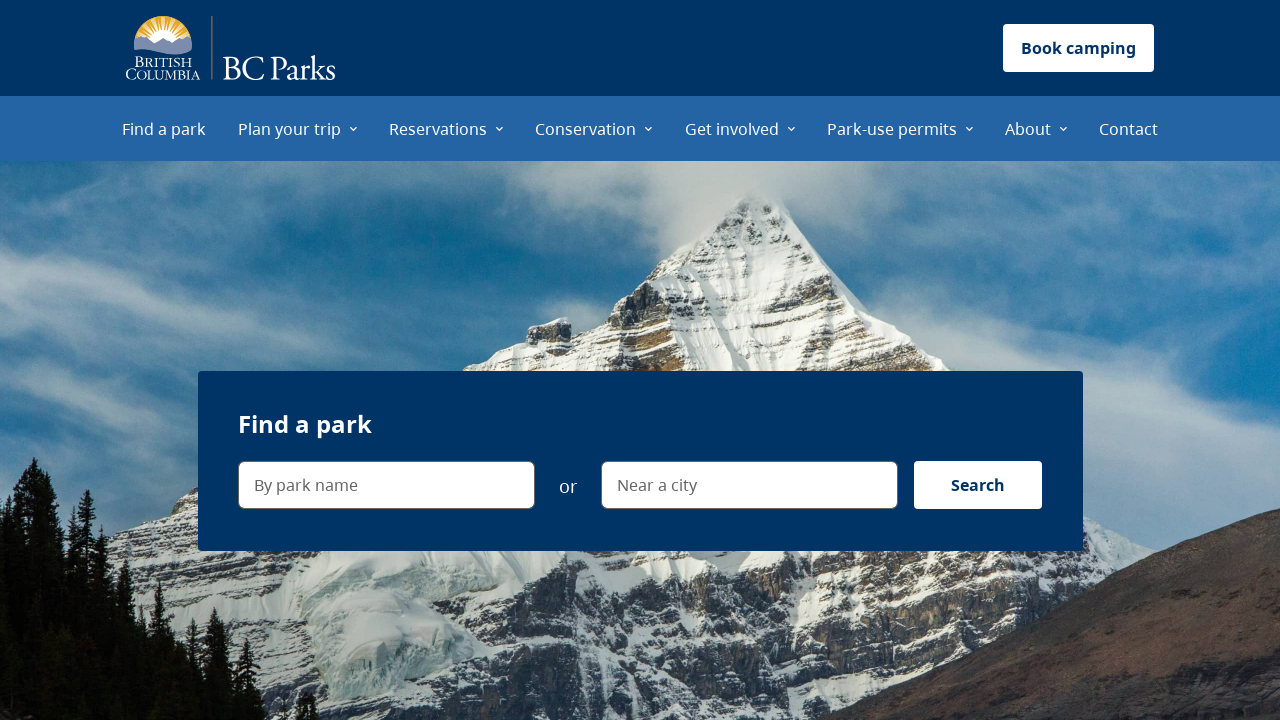

Clicked 'Plan your trip' menu item at (298, 128) on internal:role=menuitem[name="Plan your trip"i]
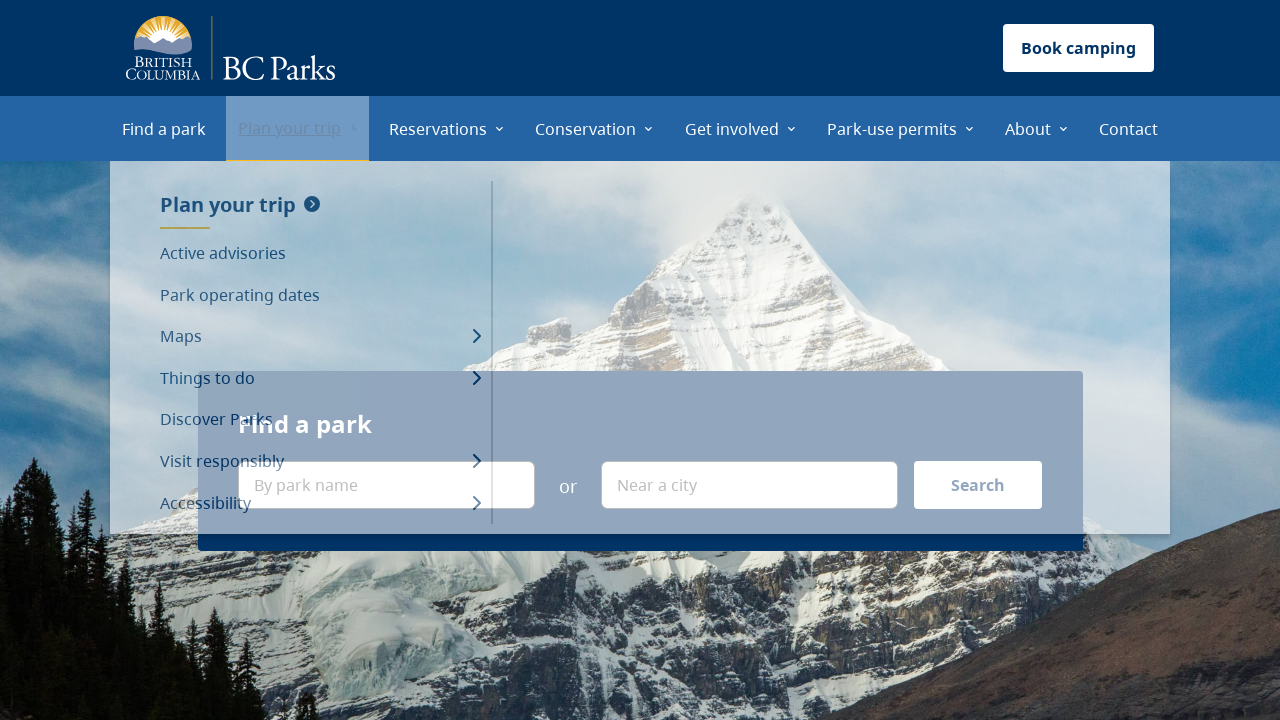

Clicked 'Park operating dates' menu item at (320, 295) on internal:role=menuitem[name="Park operating dates"i]
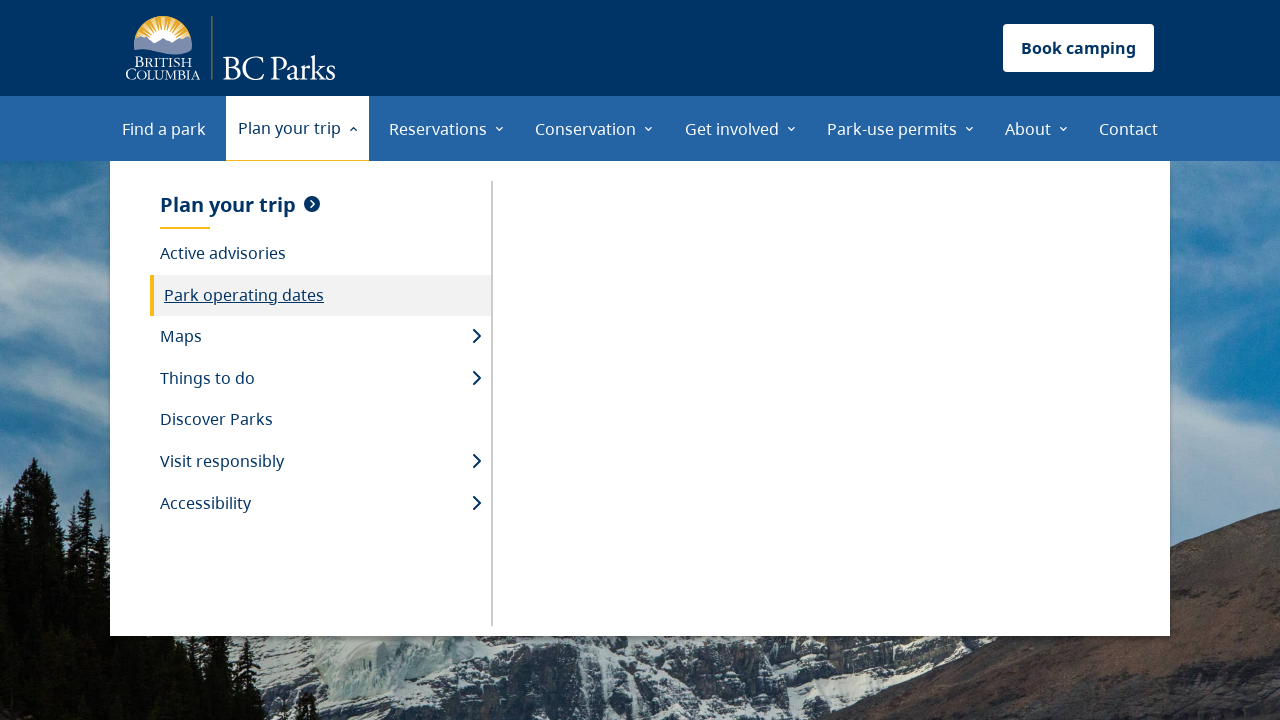

Waited for network idle on Park operating dates page
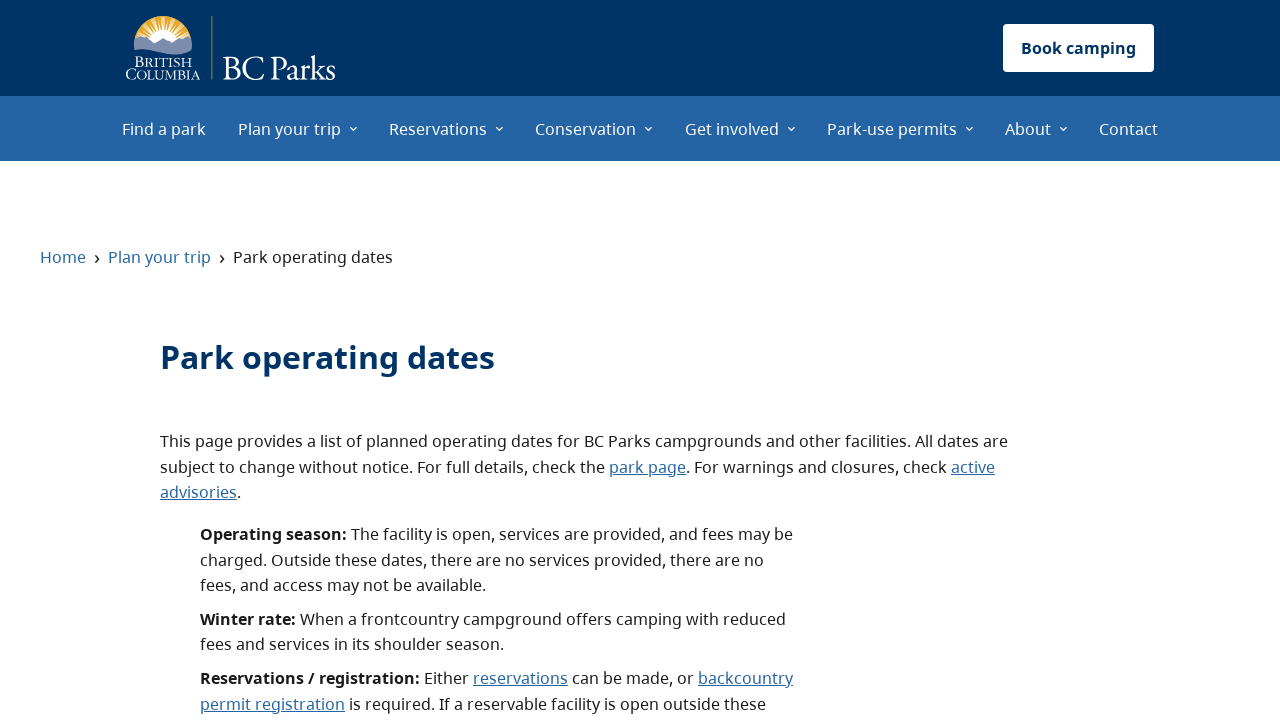

Verified main content is visible
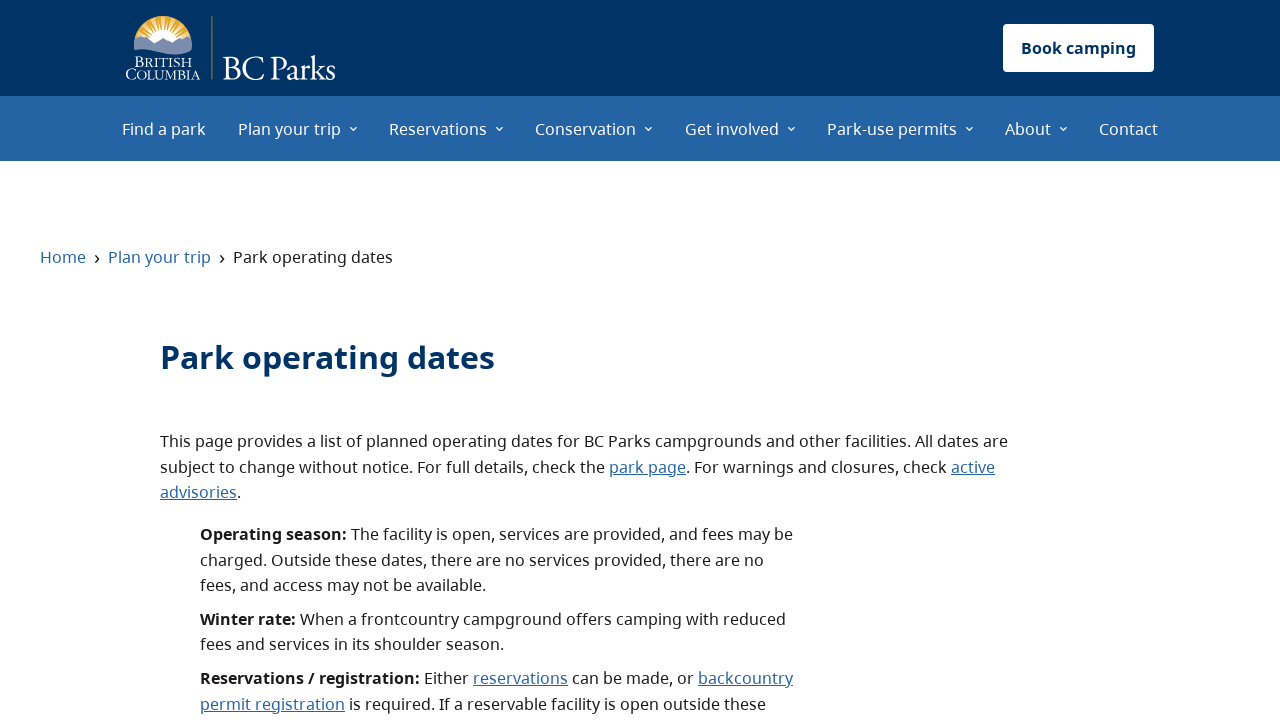

Clicked 'Home' breadcrumb link at (63, 257) on internal:role=link[name="Home"i]
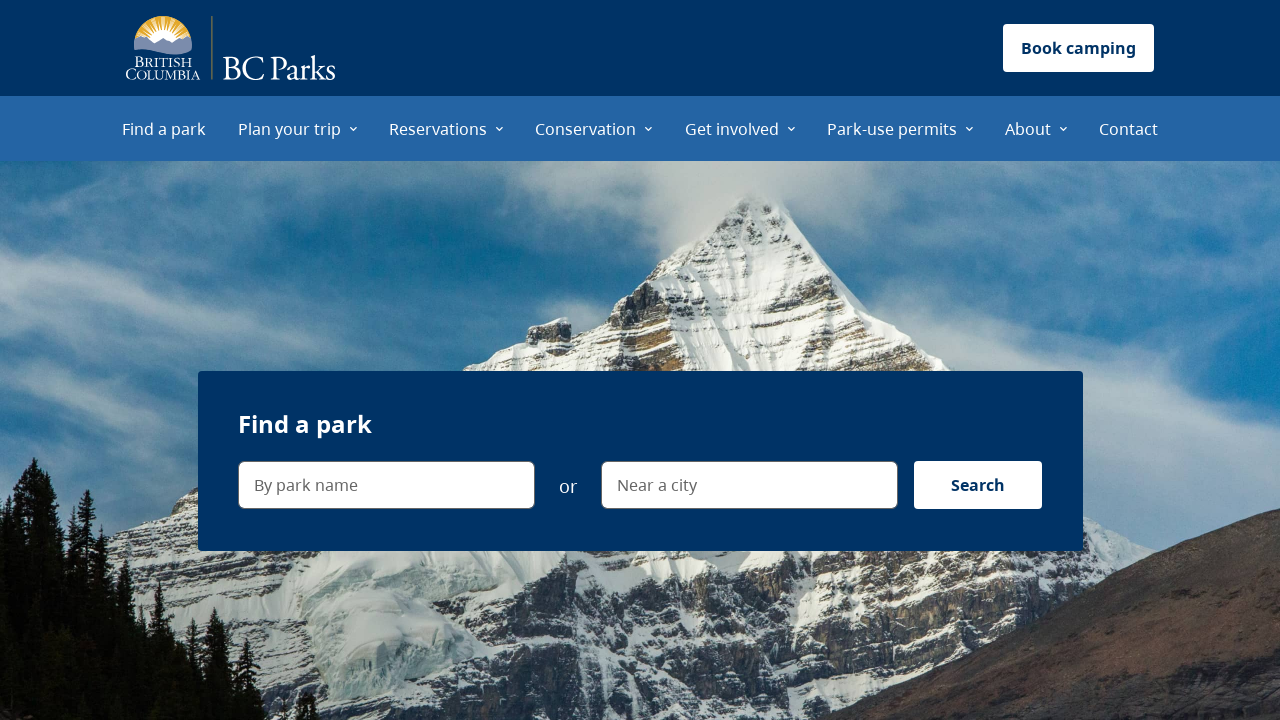

Verified navigation to home page via URL
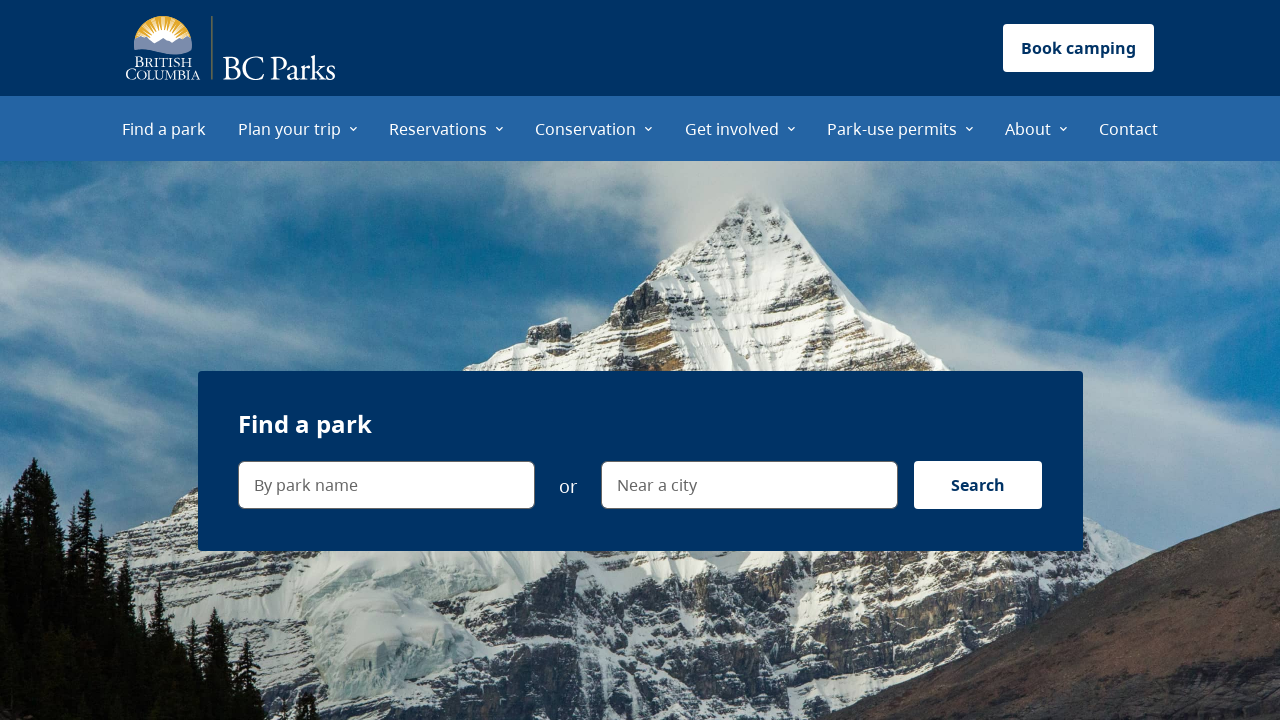

Navigated back to Park operating dates page
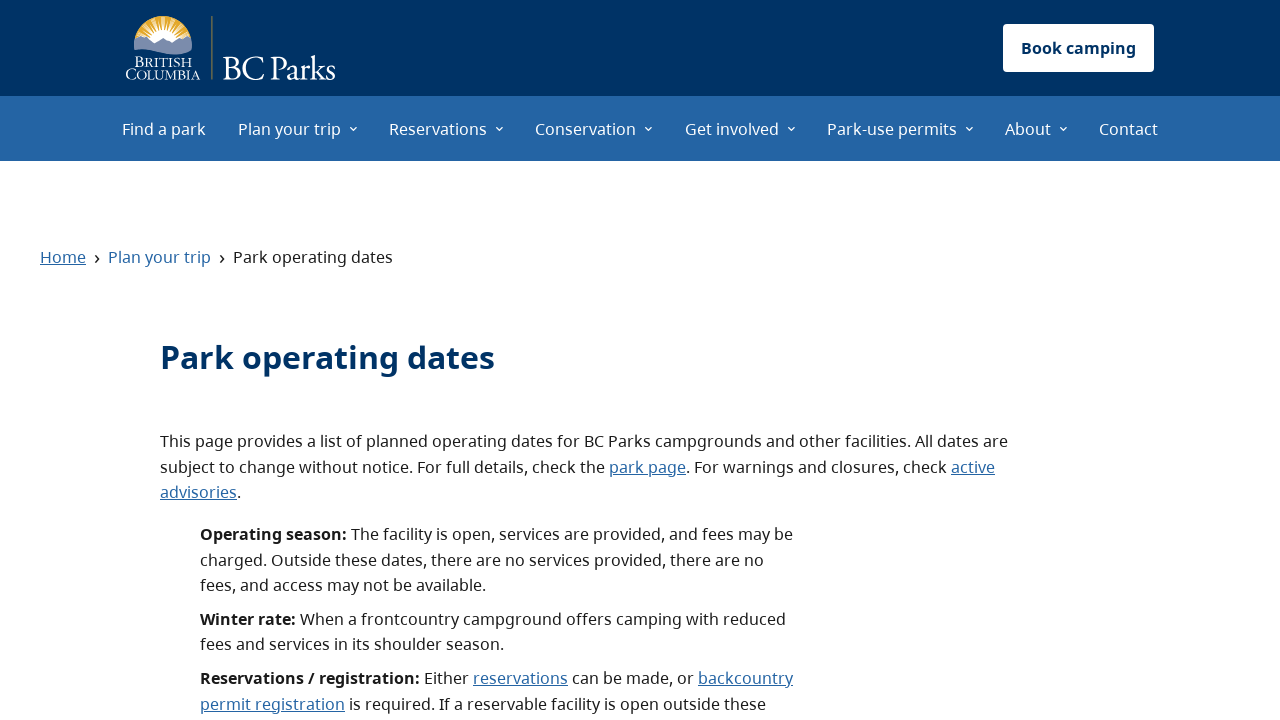

Clicked 'Plan your trip' breadcrumb link at (160, 257) on internal:role=link[name="Plan your trip"i]
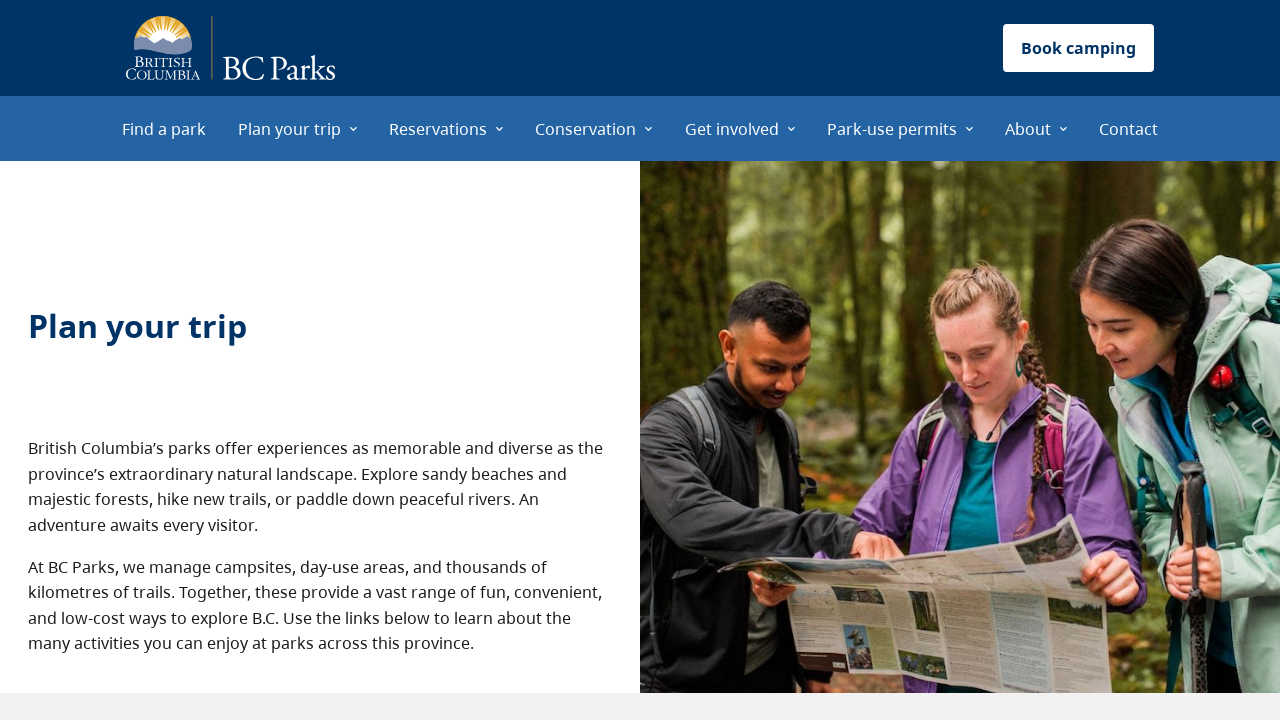

Verified navigation to plan your trip page via URL
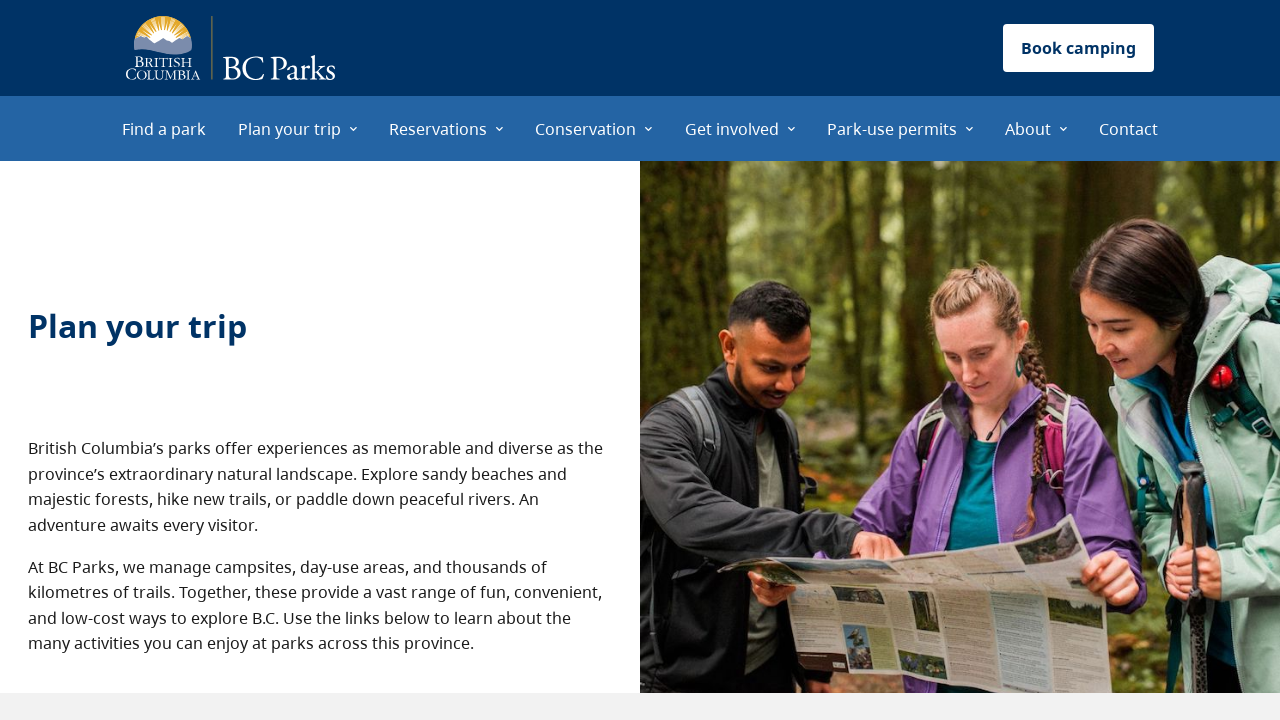

Navigated back to Park operating dates page
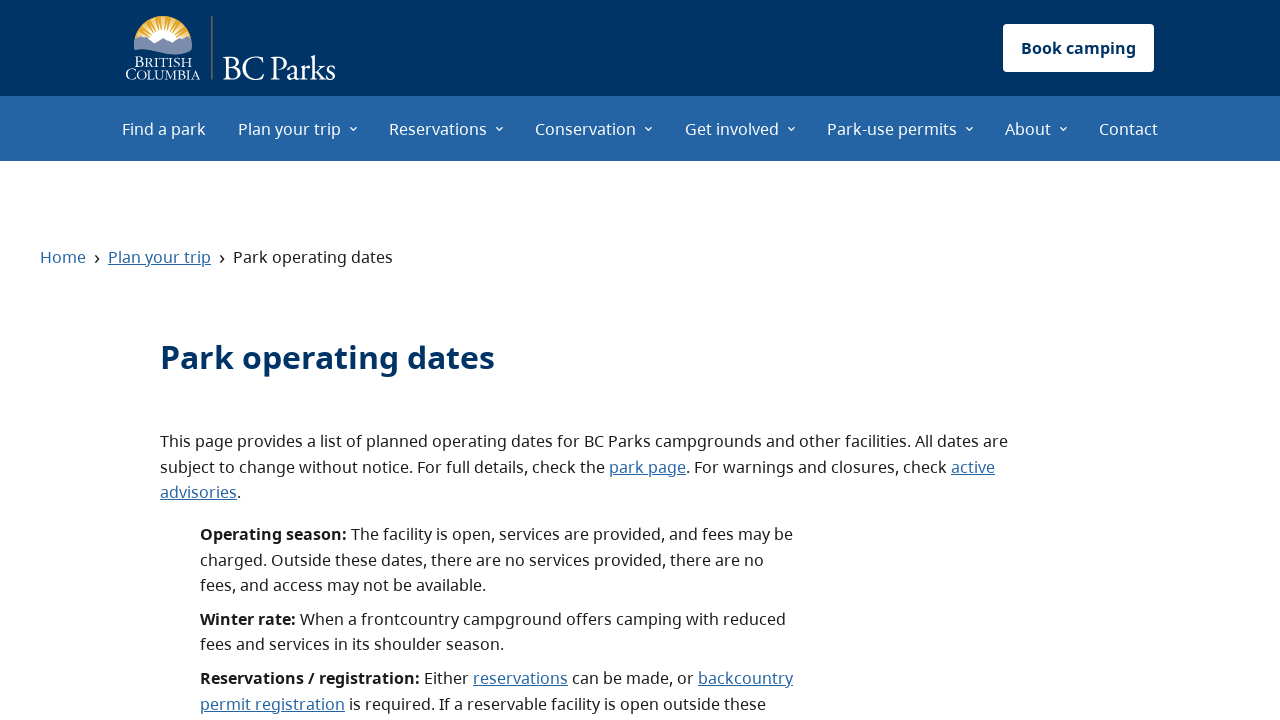

Verified 'Park operating dates' breadcrumb is visible
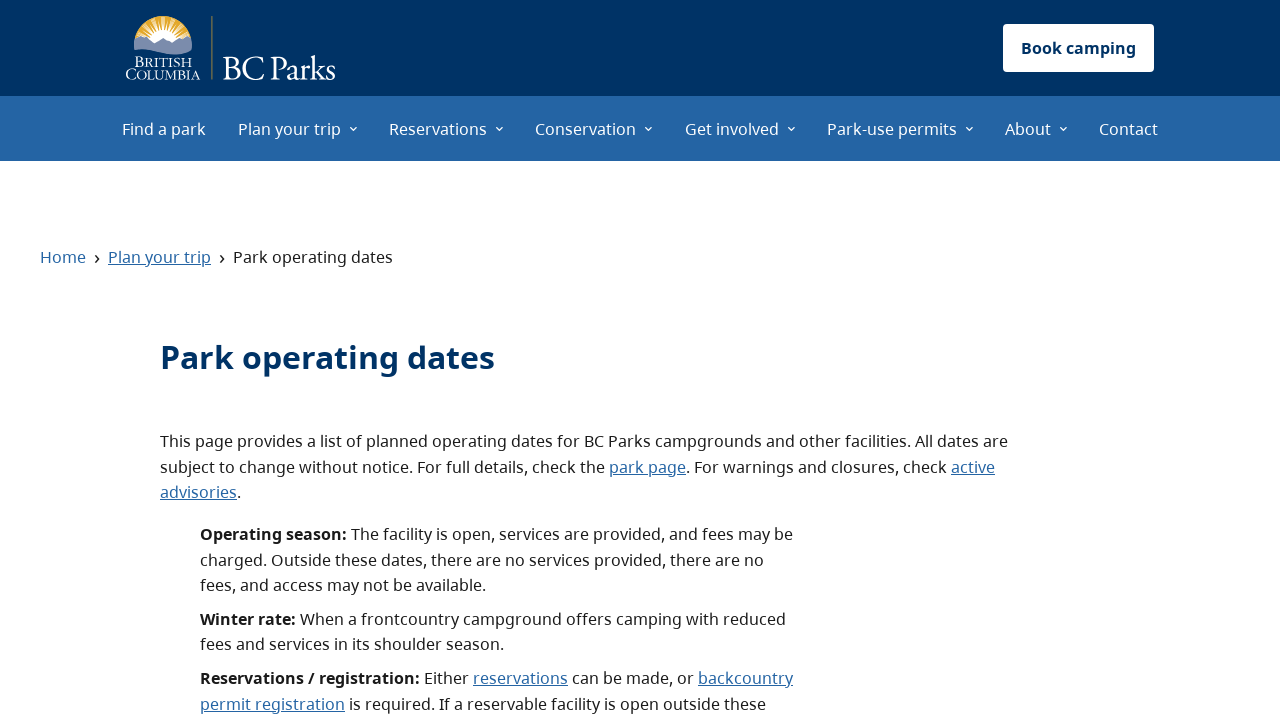

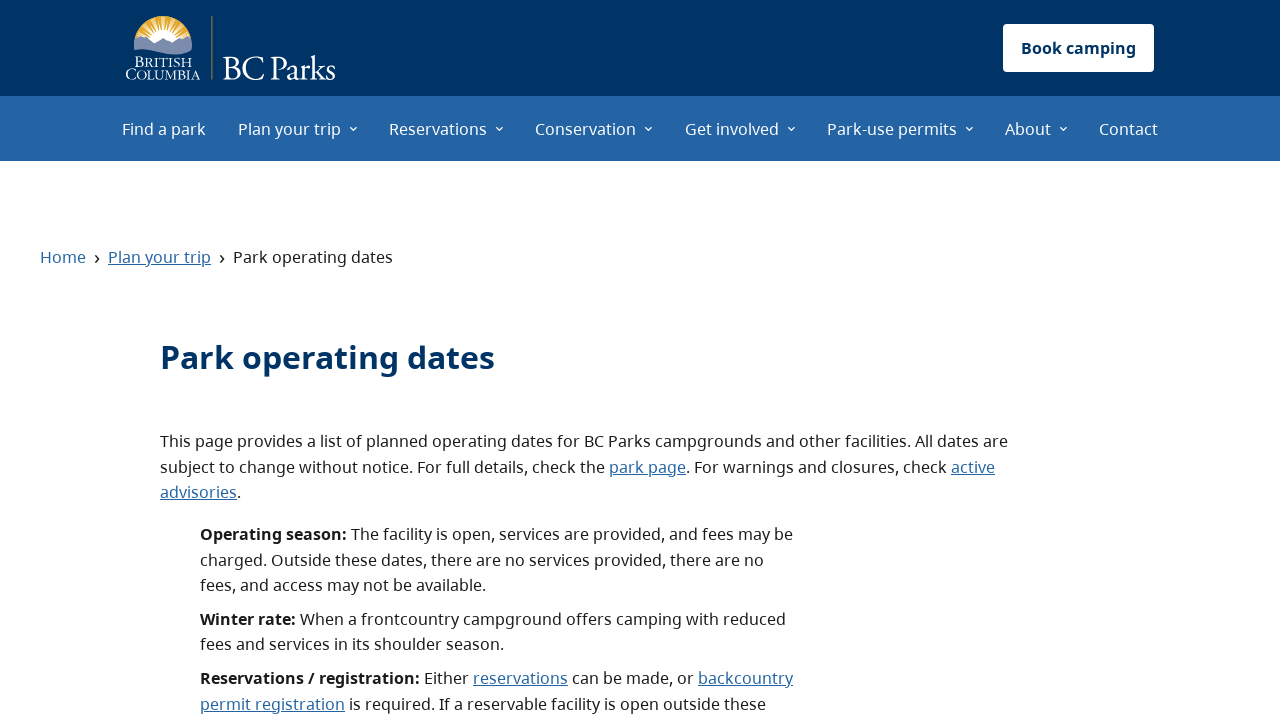